Tests drag and drop functionality by dragging an element onto a droppable area within an iframe and verifying the text changes from "Drop here" to "Dropped".

Starting URL: https://jqueryui.com/droppable/

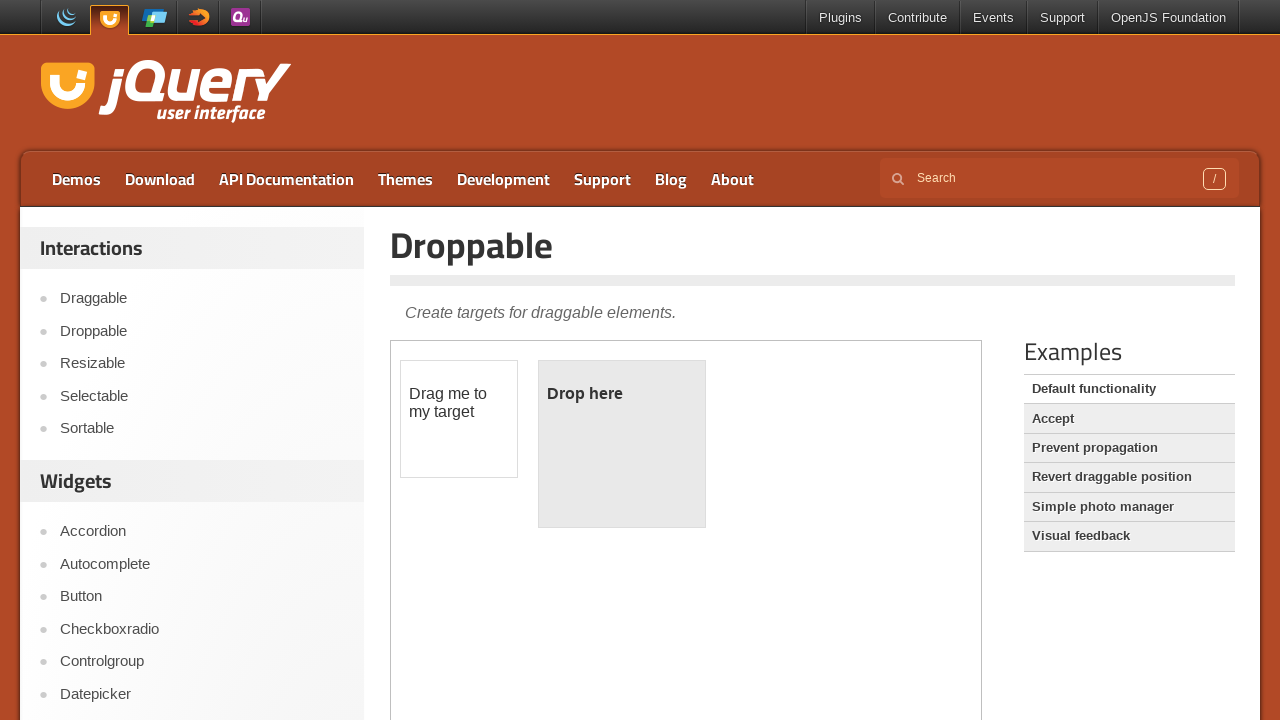

Waited for Droppable page title to load
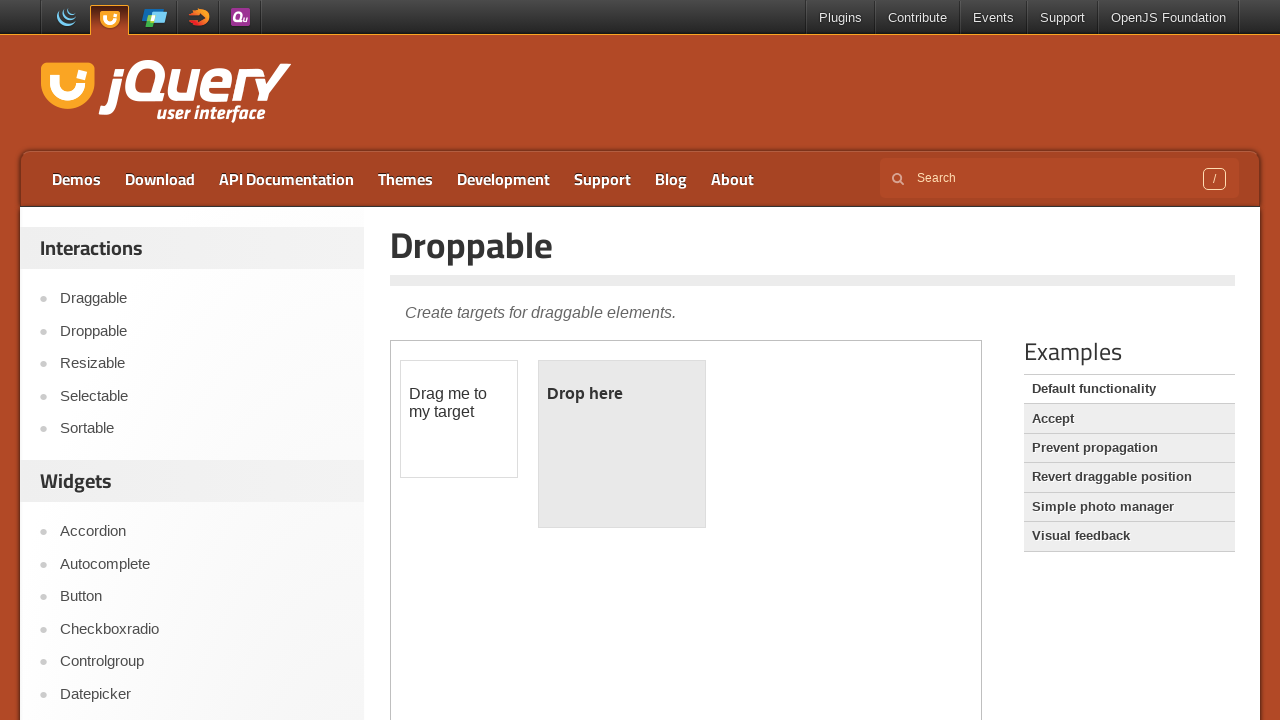

Located iframe containing drag and drop elements
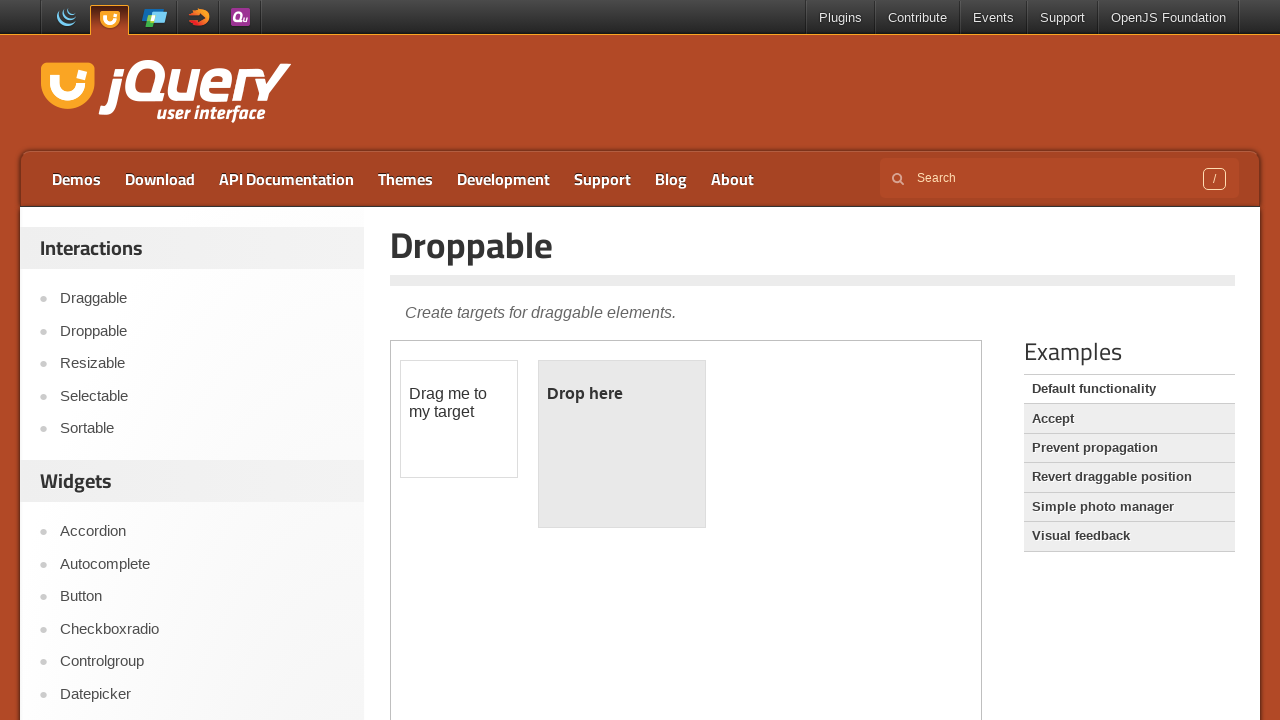

Located draggable element
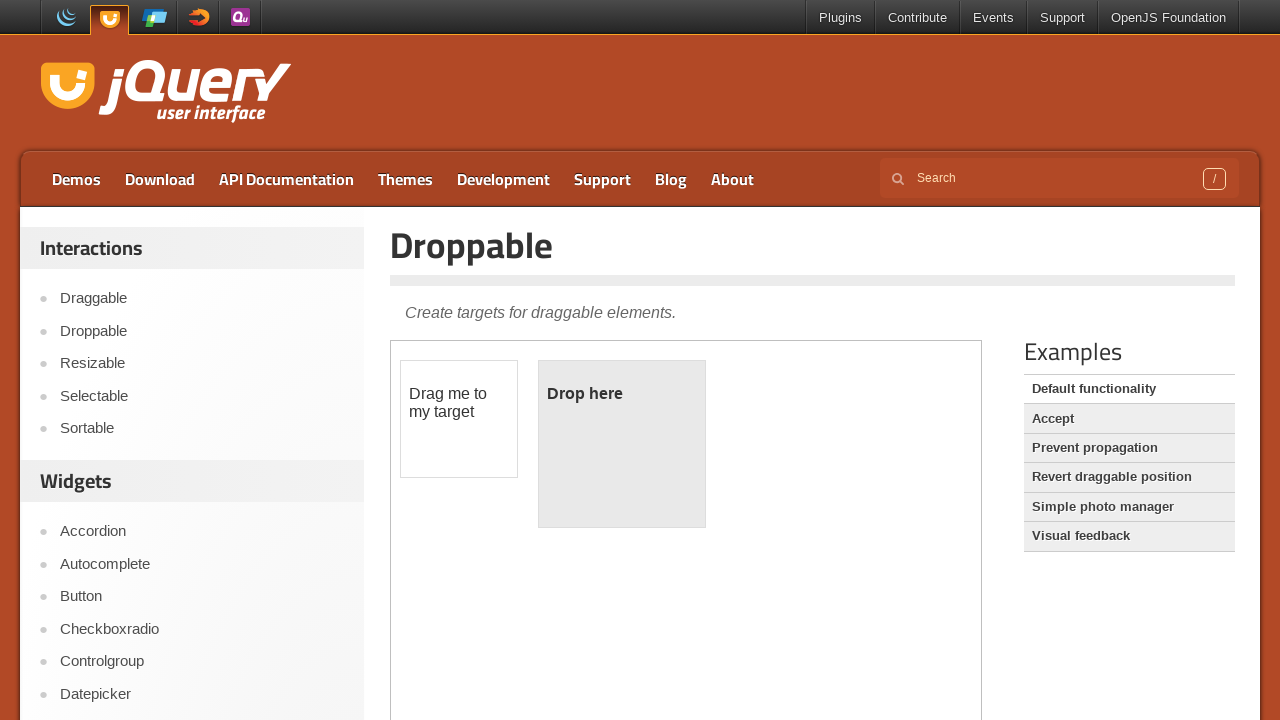

Located droppable element
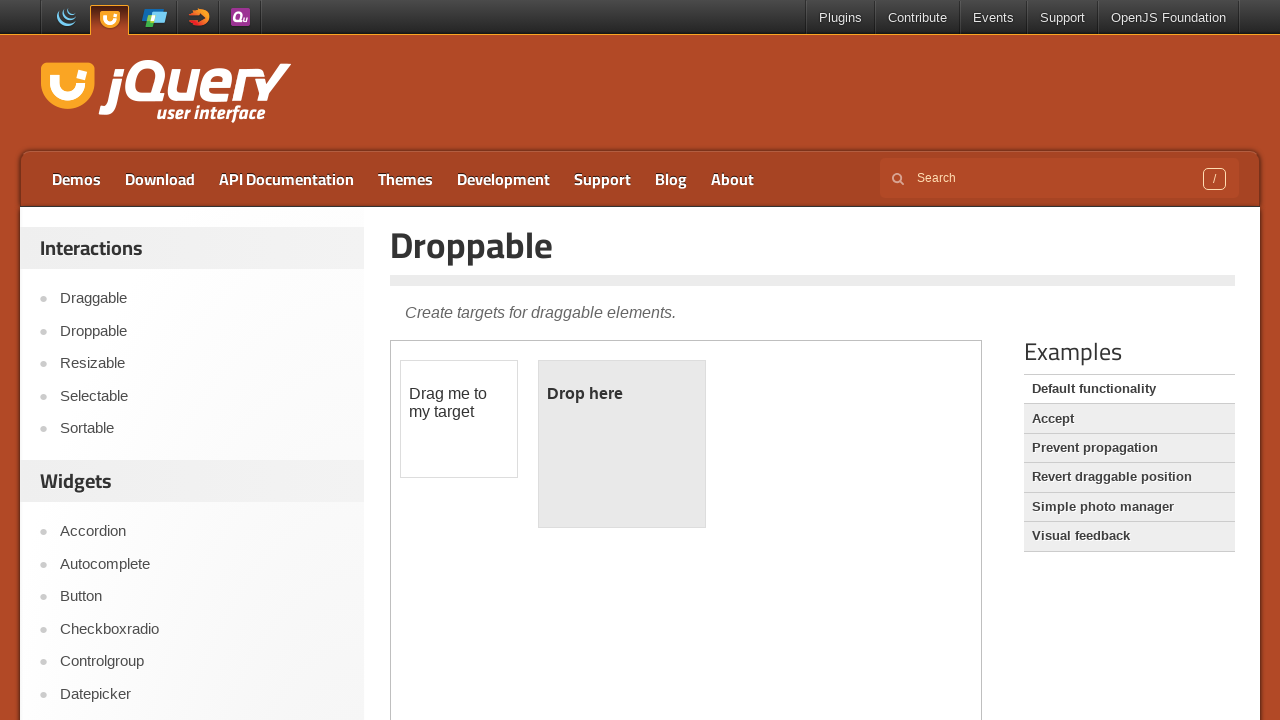

Verified draggable element is visible
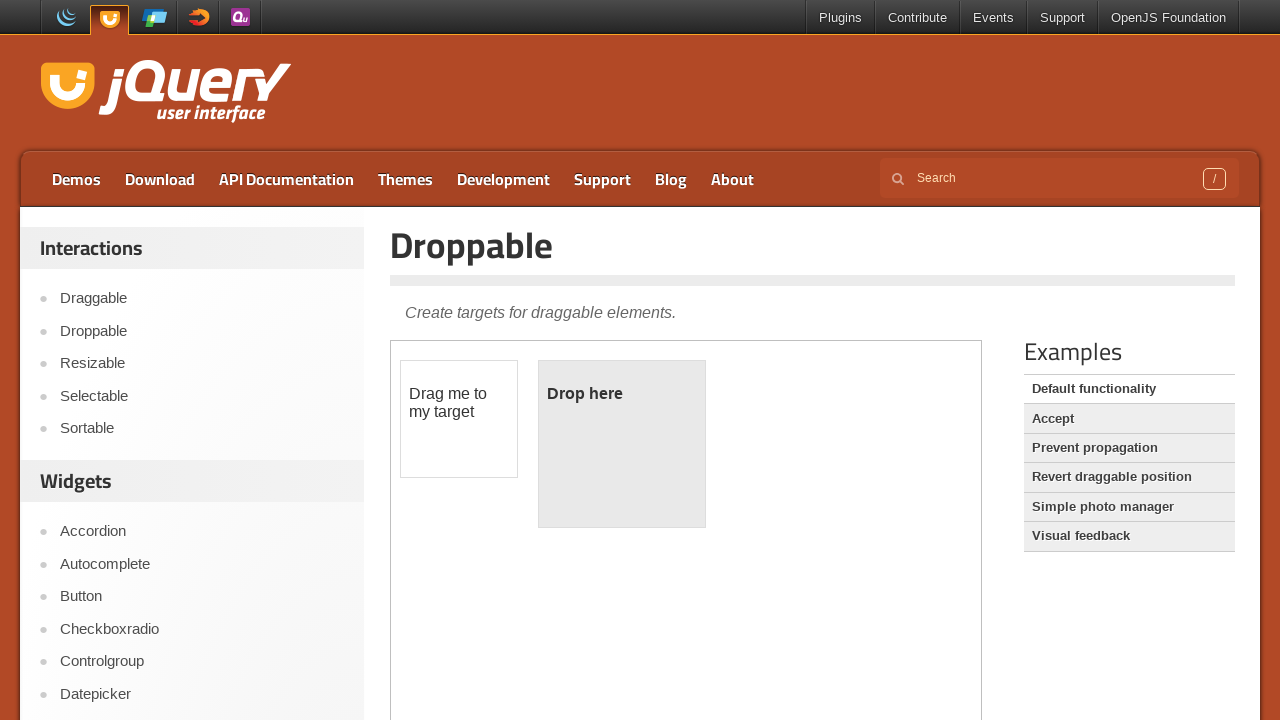

Verified droppable element is visible
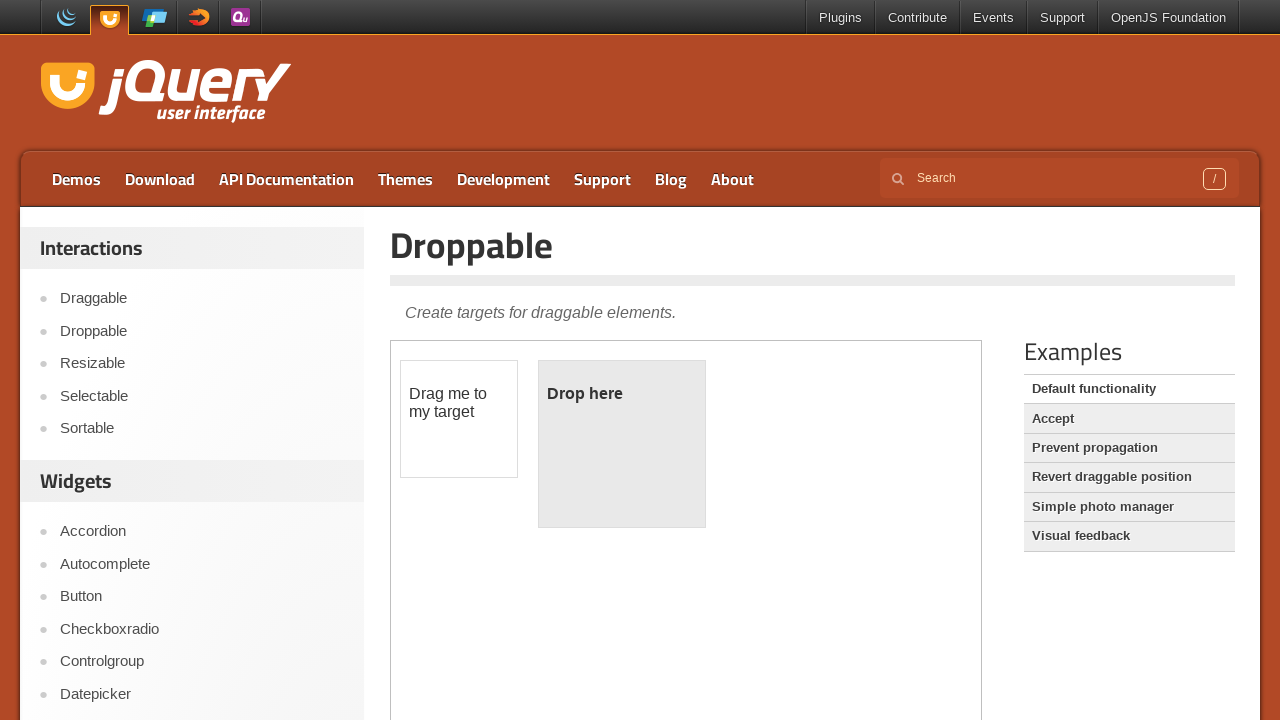

Verified initial text 'Drop here' is visible in droppable area
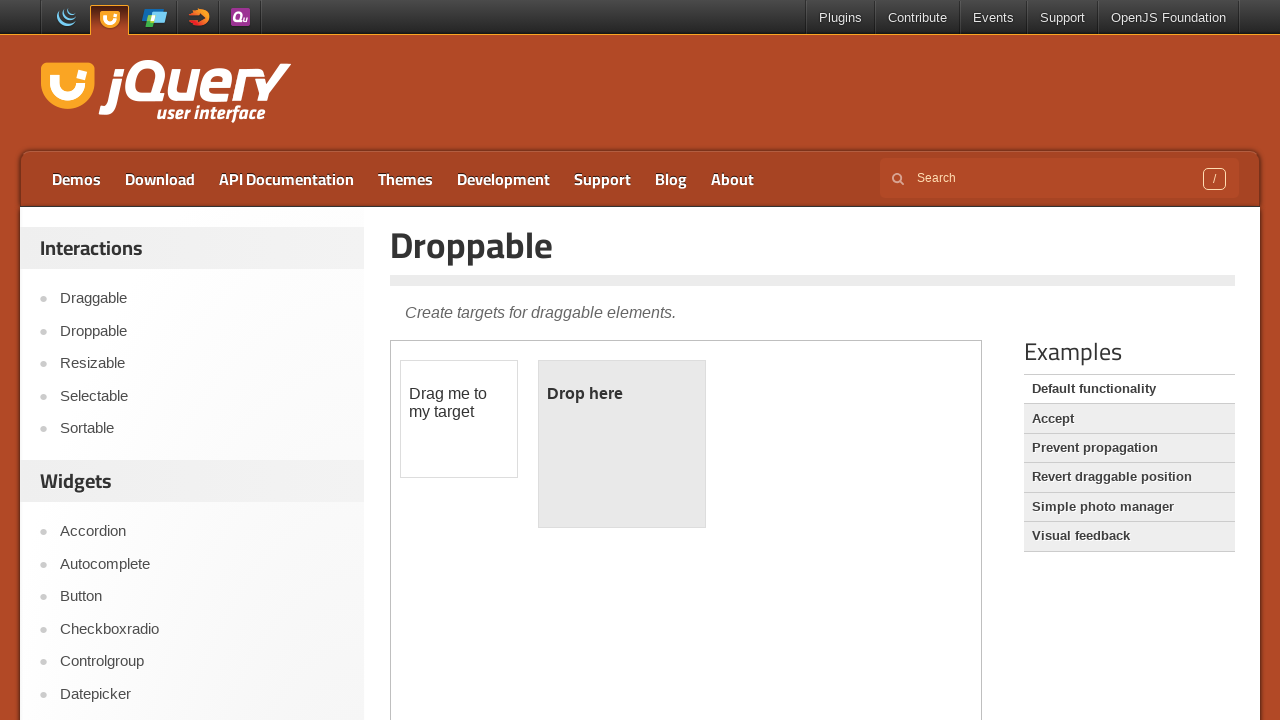

Dragged draggable element onto droppable area at (622, 444)
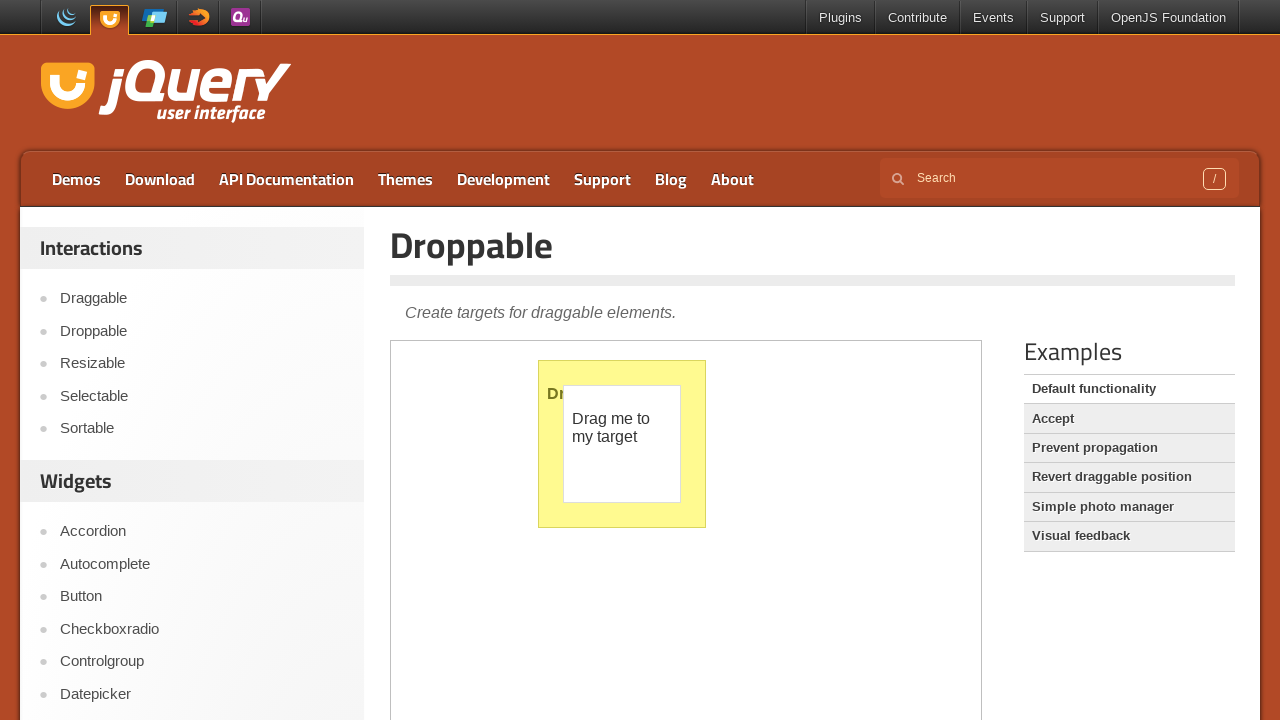

Verified text changed to 'Dropped' after successful drag and drop
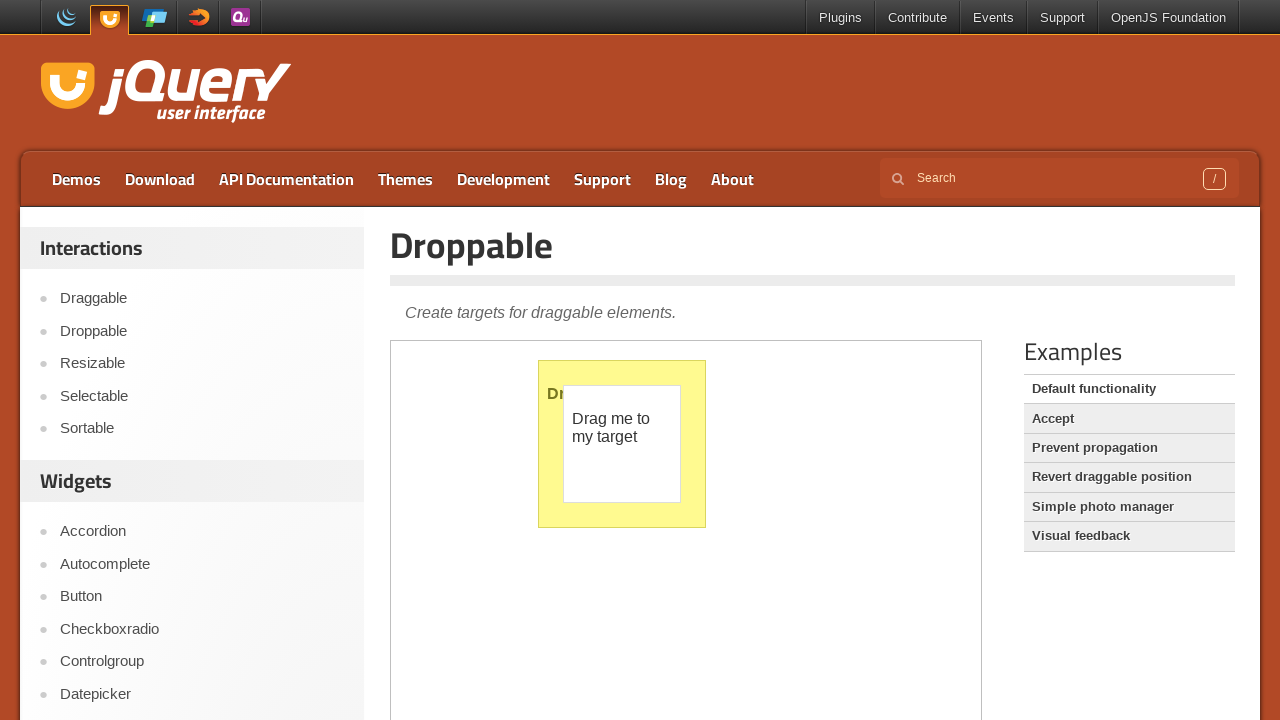

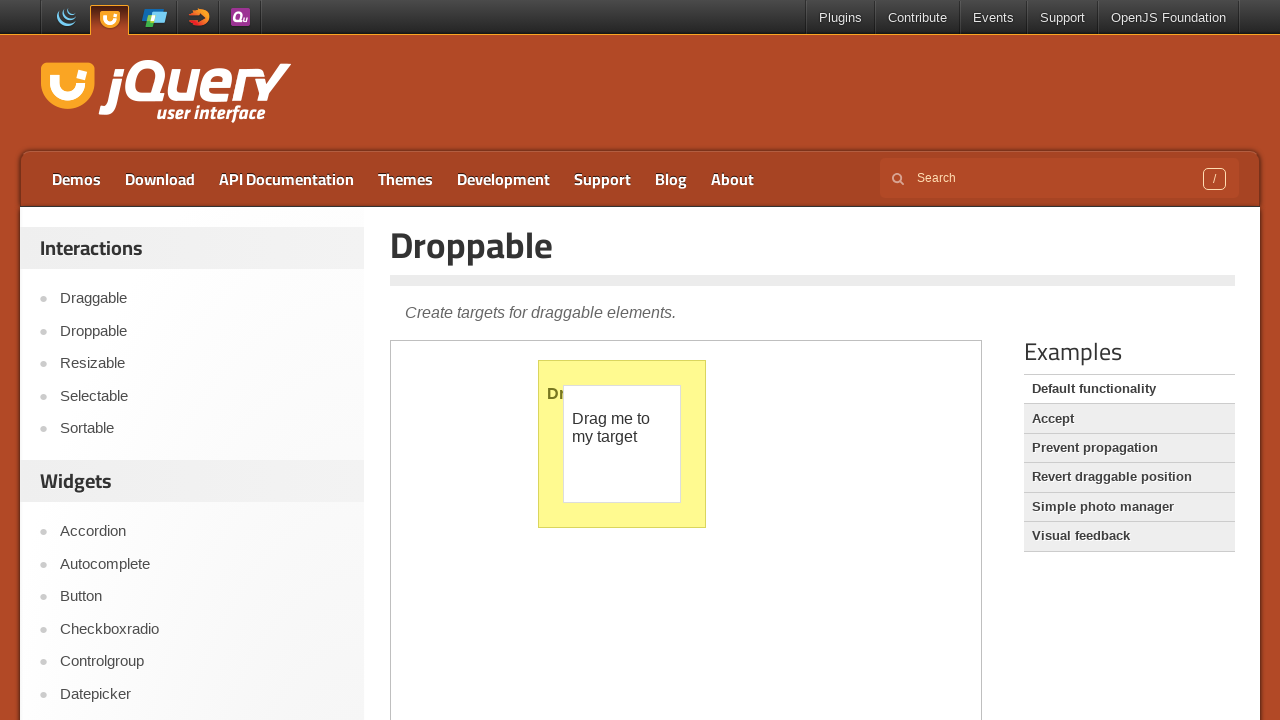